Tests multiple window handling functionality by clicking a link that opens a new window and verifying the ability to switch between windows

Starting URL: http://the-internet.herokuapp.com/

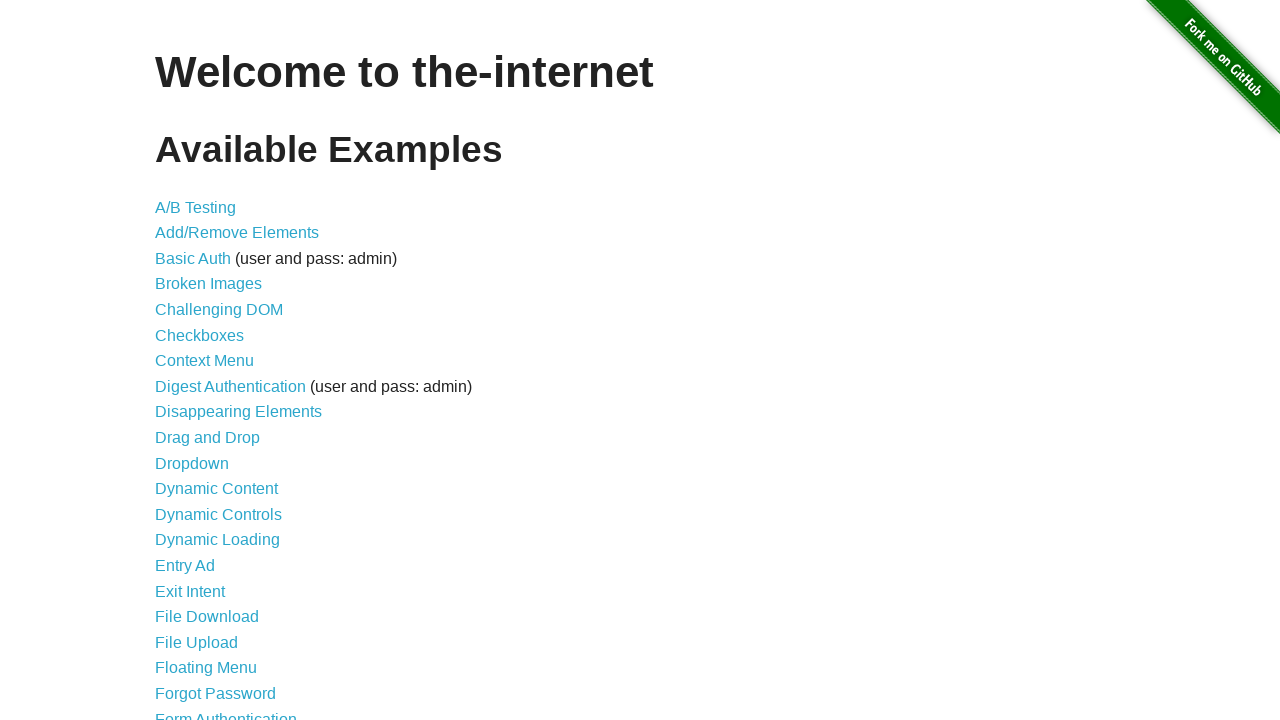

Clicked on 'Multiple Windows' link at (218, 369) on text='Multiple Windows'
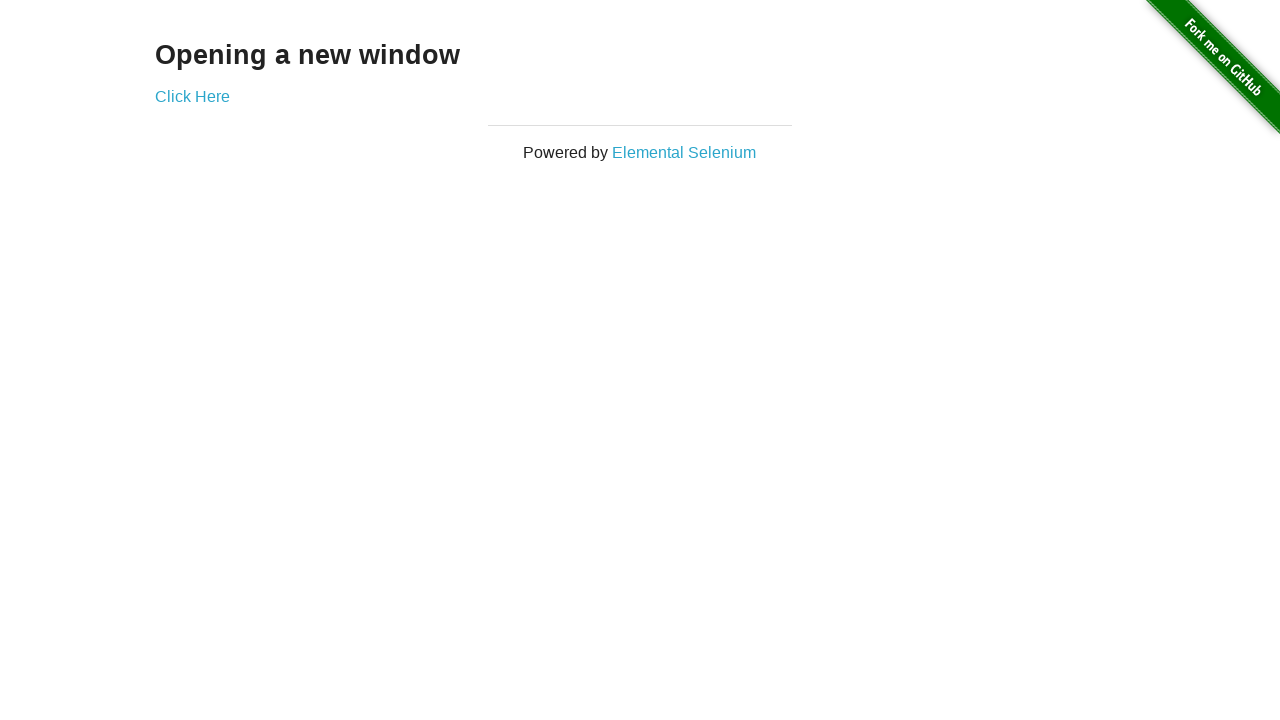

Clicked 'Click Here' link and new window opened at (192, 96) on text='Click Here'
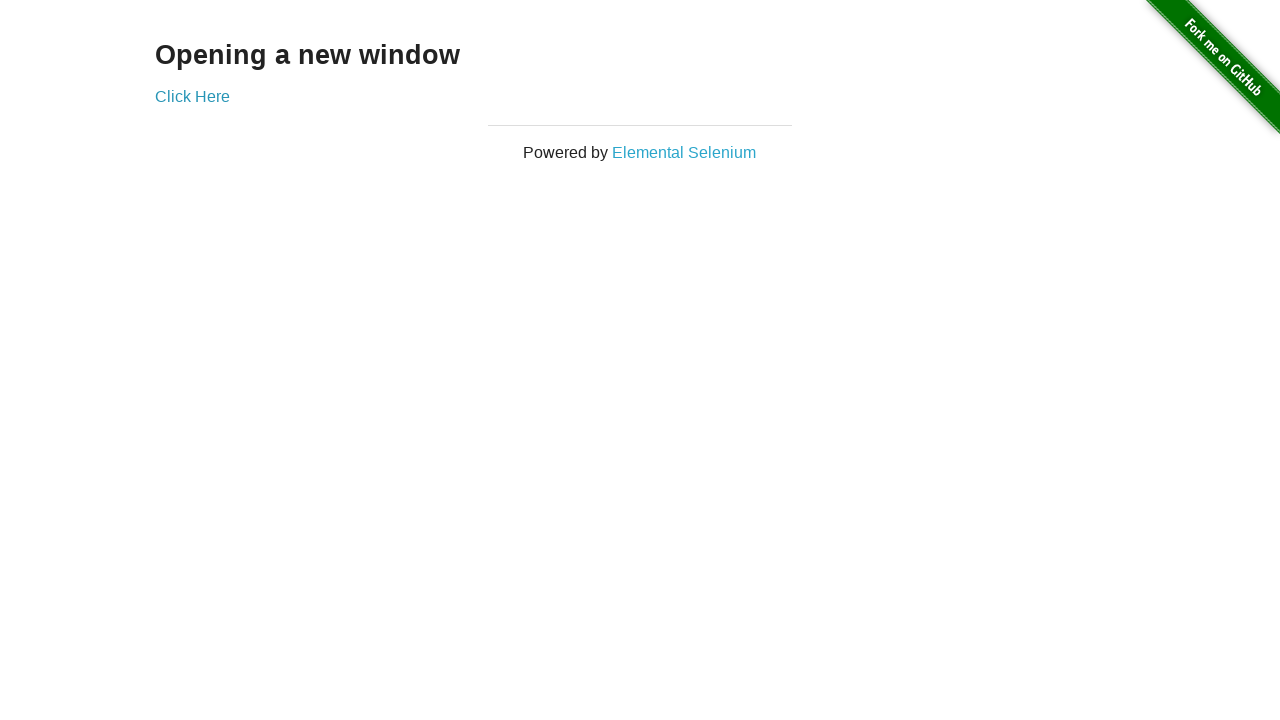

New window finished loading
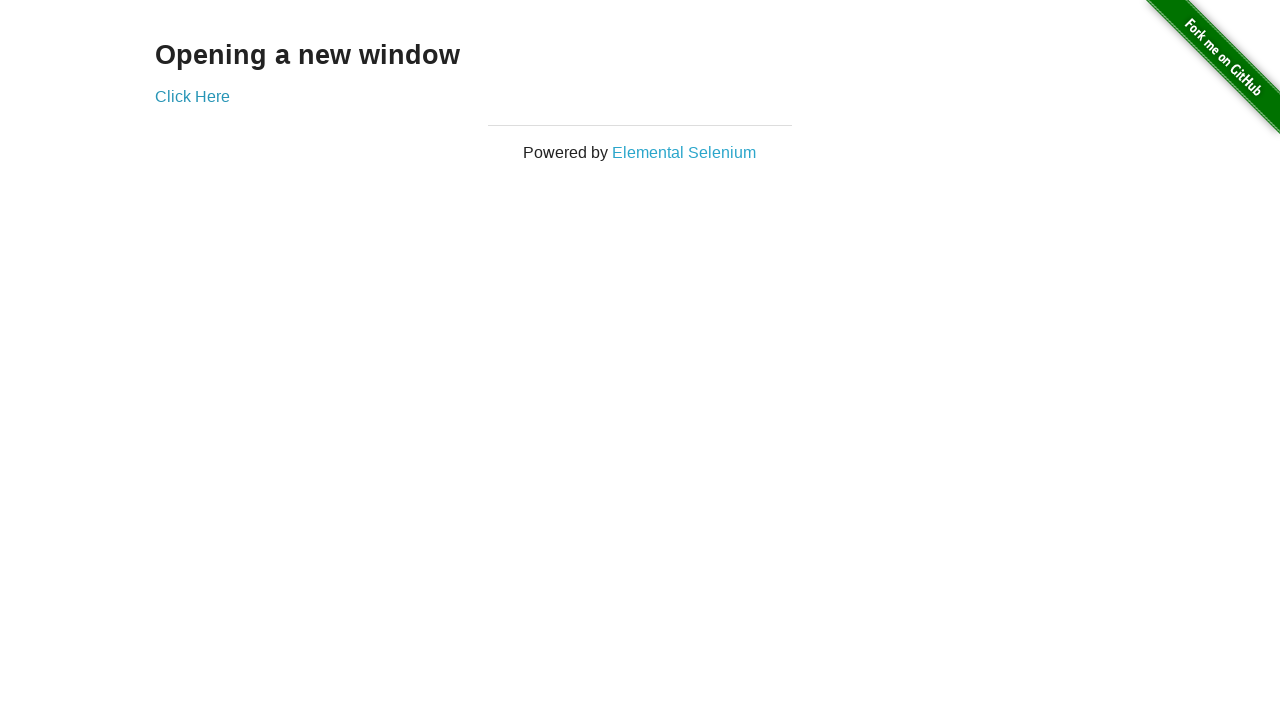

Retrieved new window title: New Window
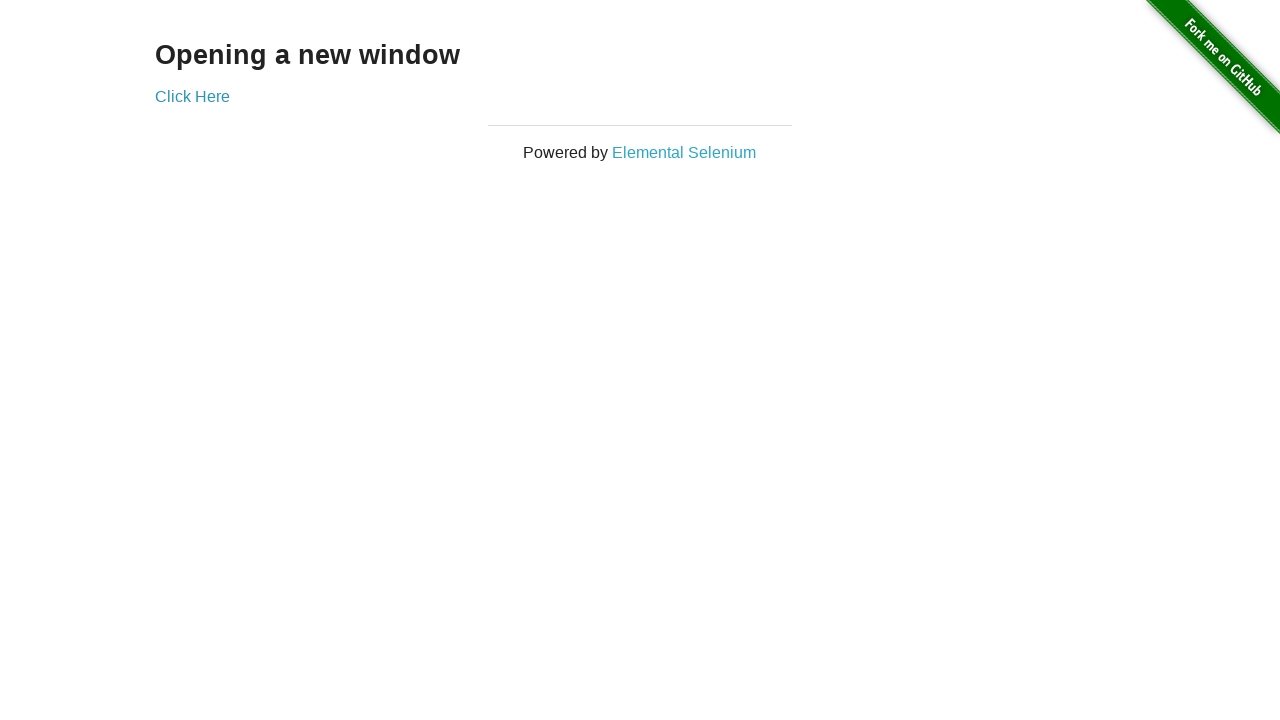

Verified 2 windows are open
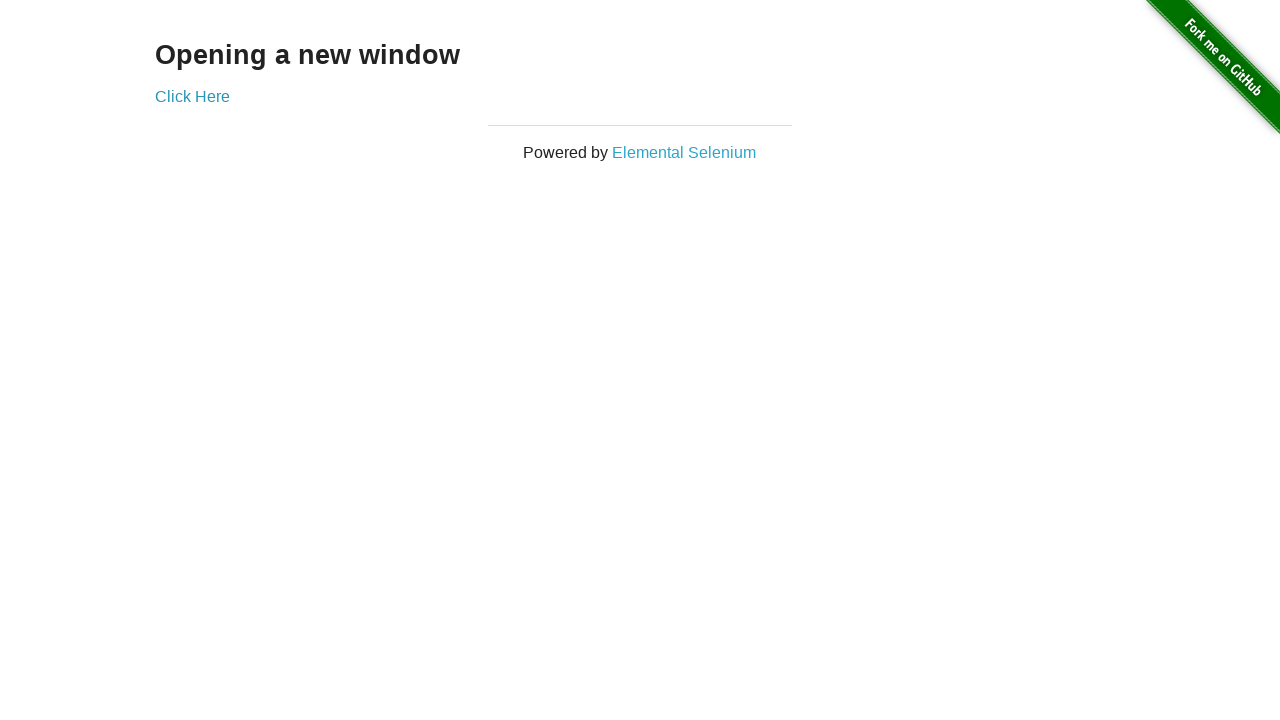

Found window with expected title: The Internet
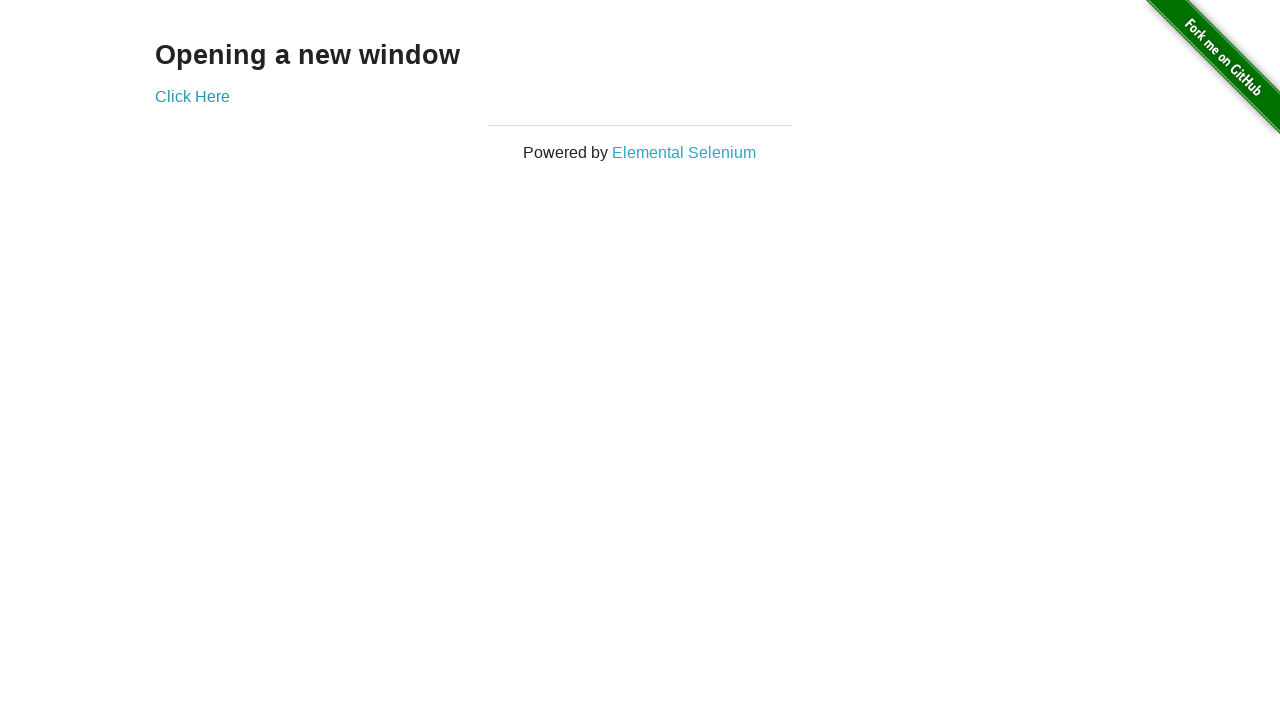

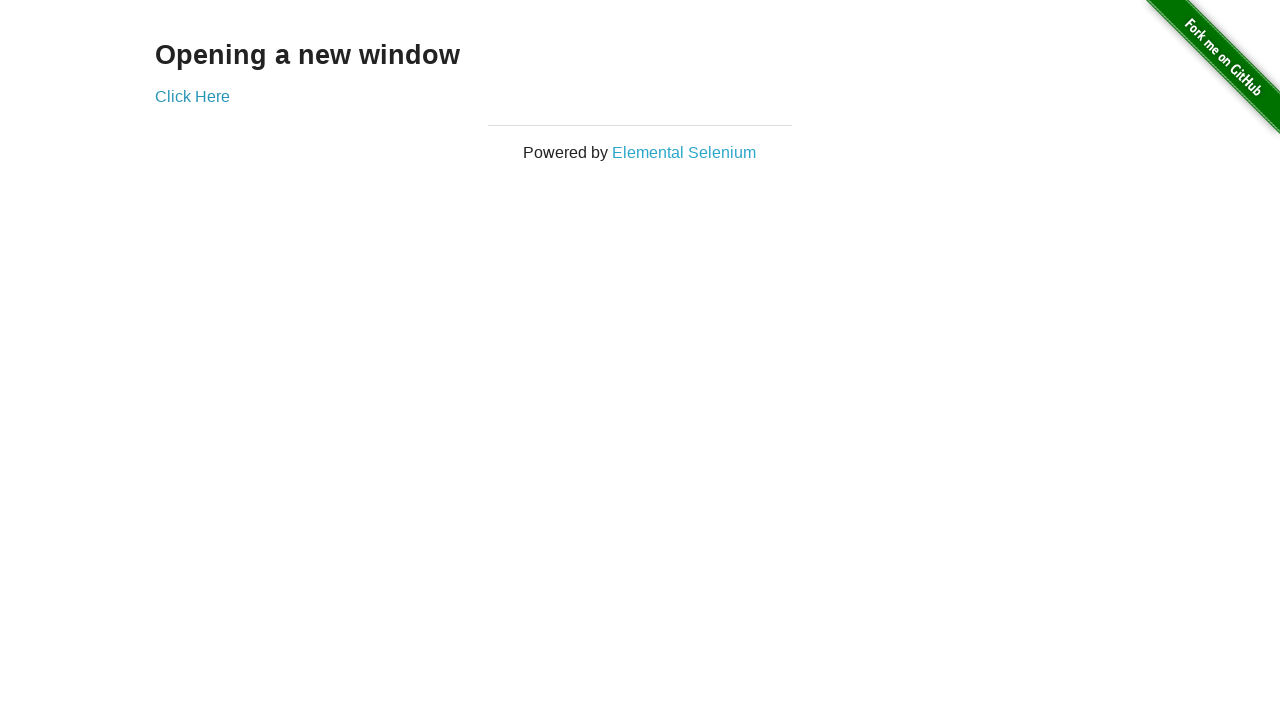